Tests the clear and re-enter functionality on a form by entering initial wrong values in first name and last name fields, clearing them, entering correct values, and submitting the form.

Starting URL: https://www.w3schools.com/html/html_forms.asp

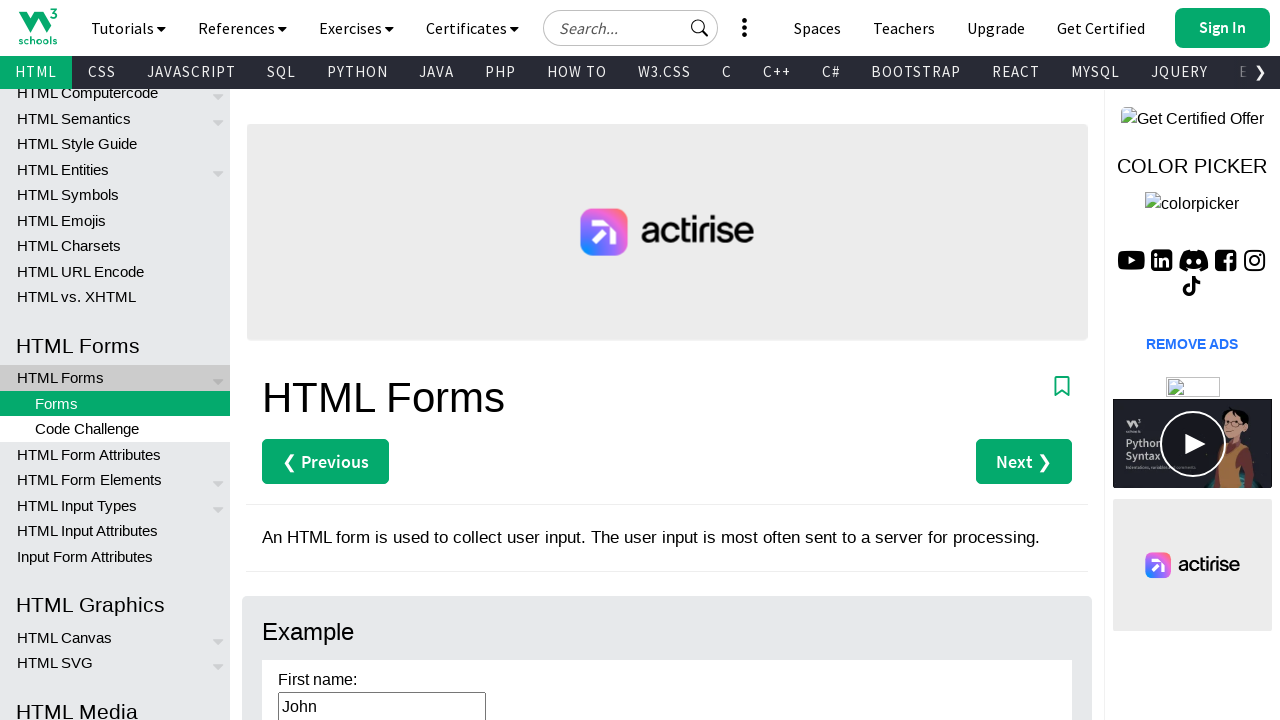

Entered wrong value 'WrongName' in First Name field on #fname
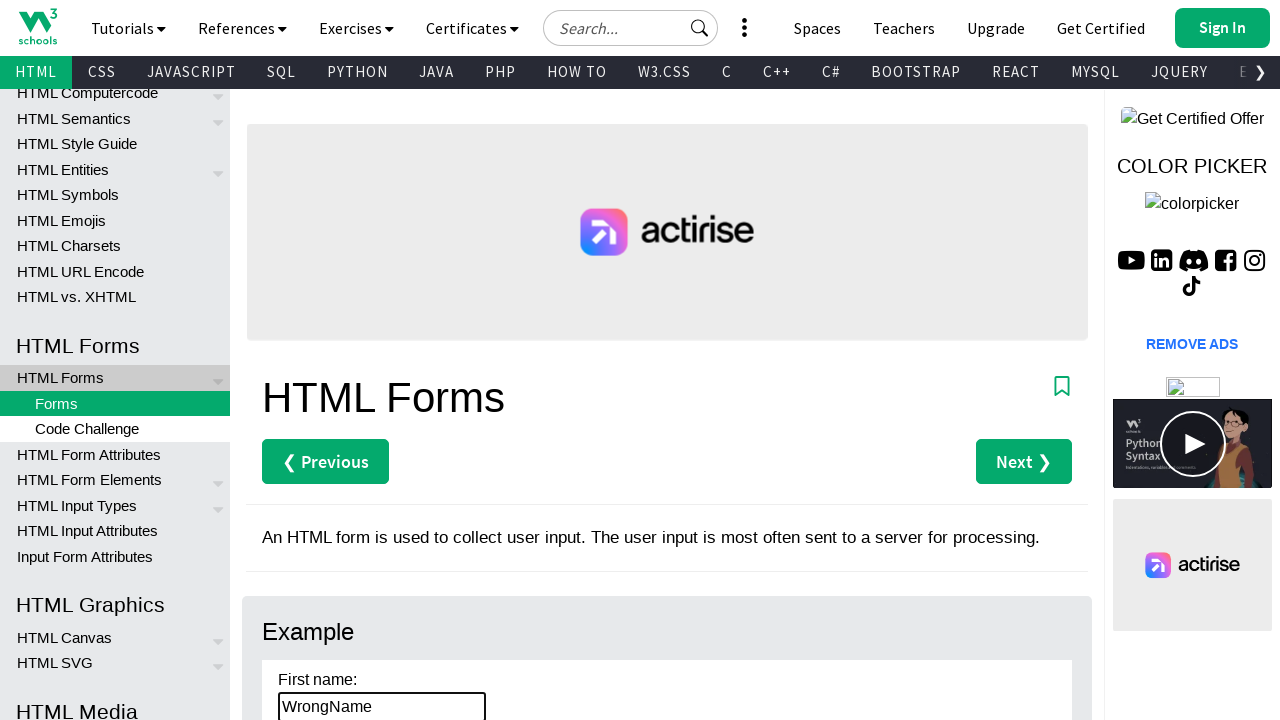

Cleared First Name field on #fname
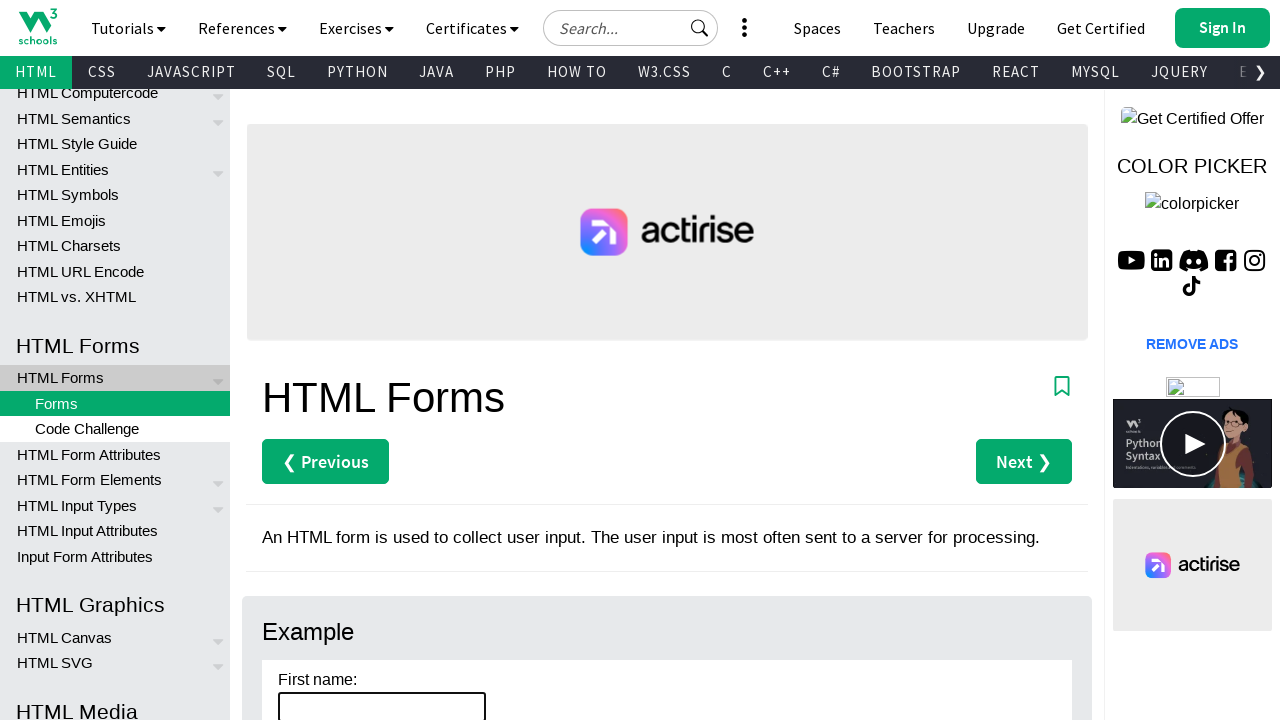

Entered correct value 'Alice' in First Name field on #fname
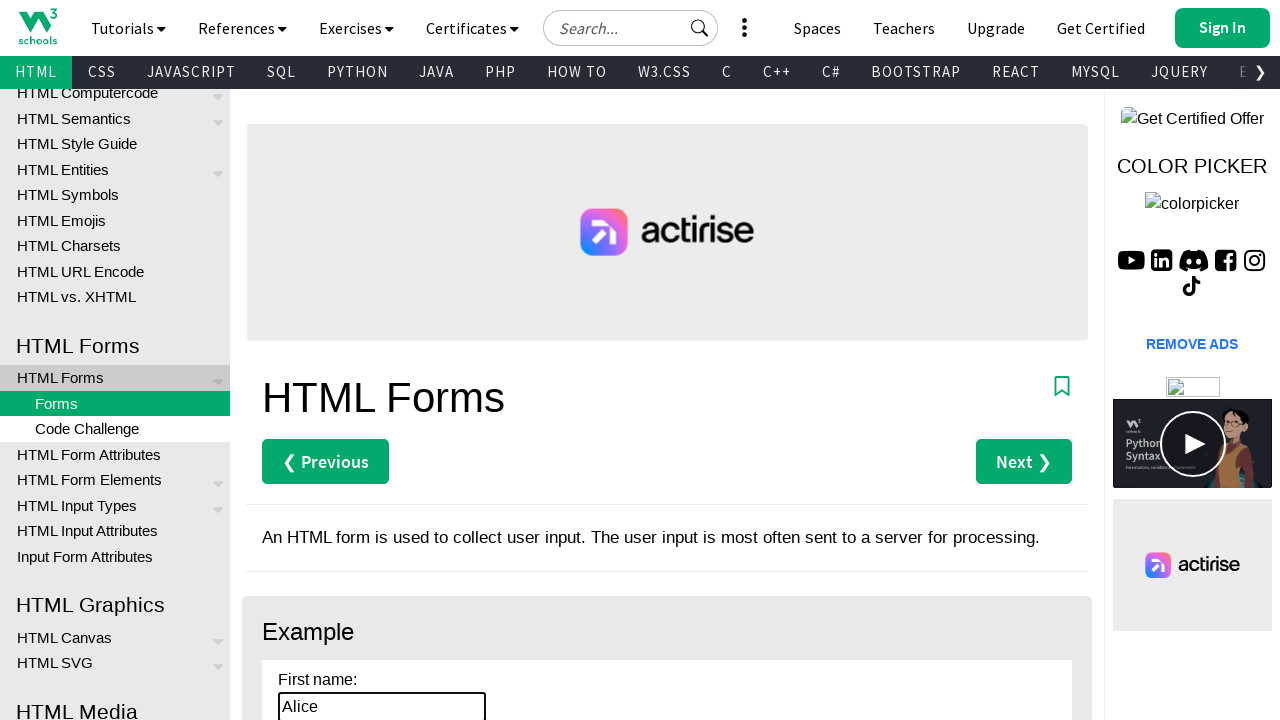

Entered wrong value 'WrongLast' in Last Name field on #lname
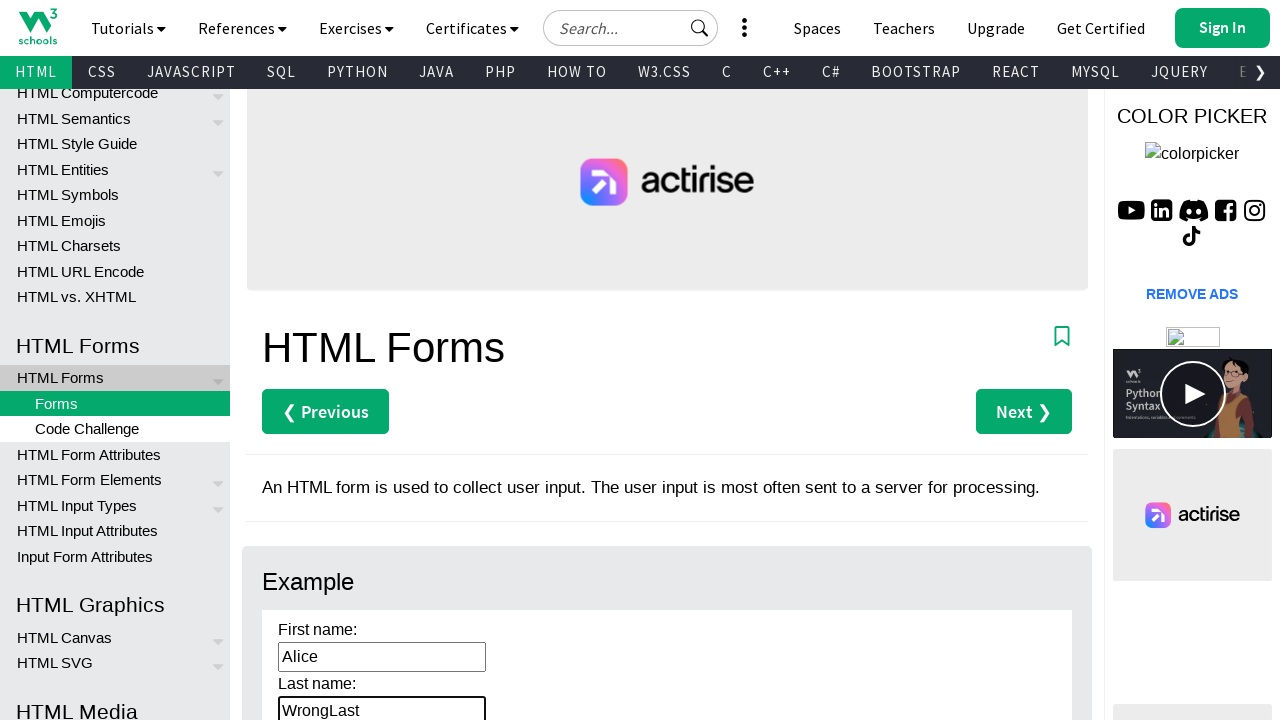

Cleared Last Name field on #lname
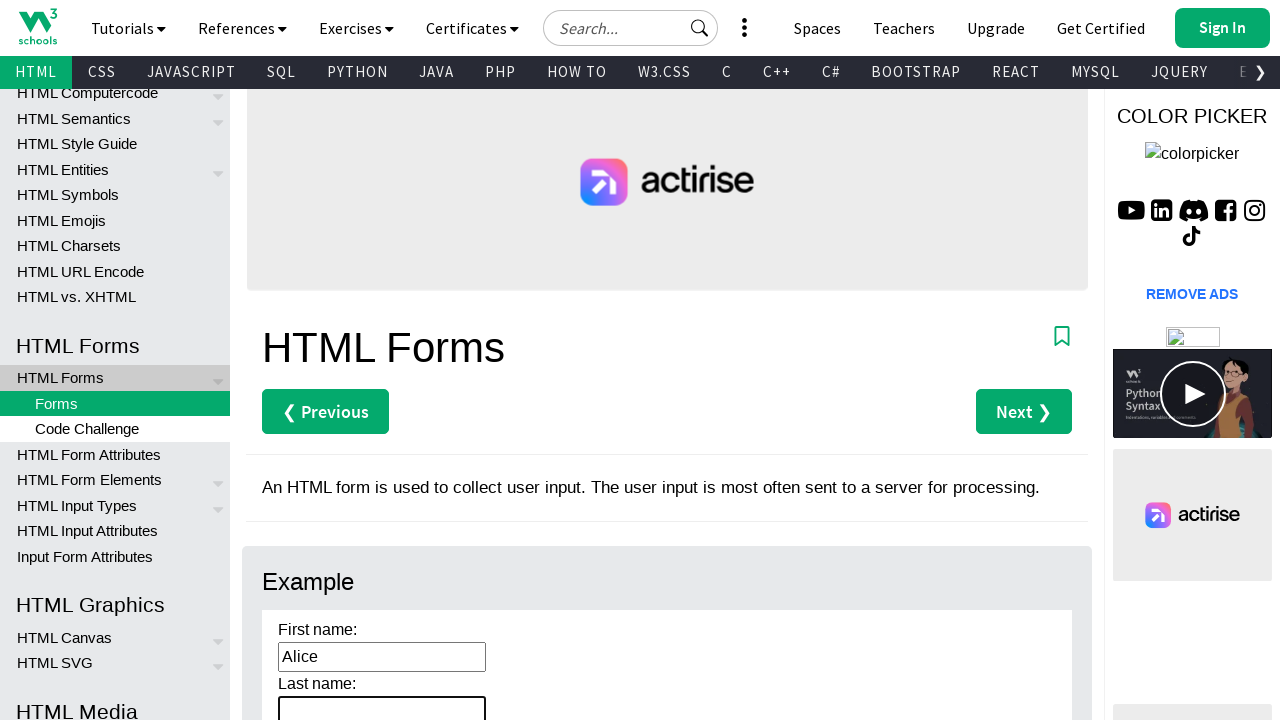

Entered correct value 'Wonder' in Last Name field on #lname
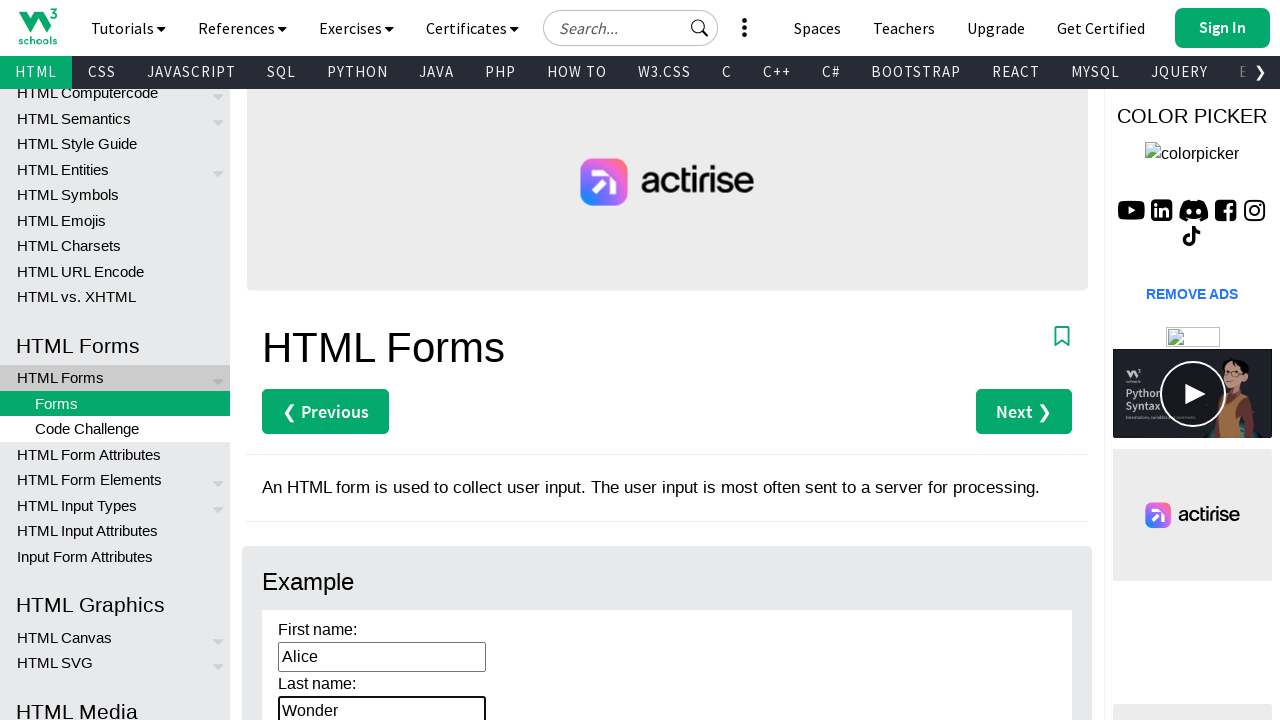

Clicked Submit button to submit the form at (311, 360) on input[type='submit']
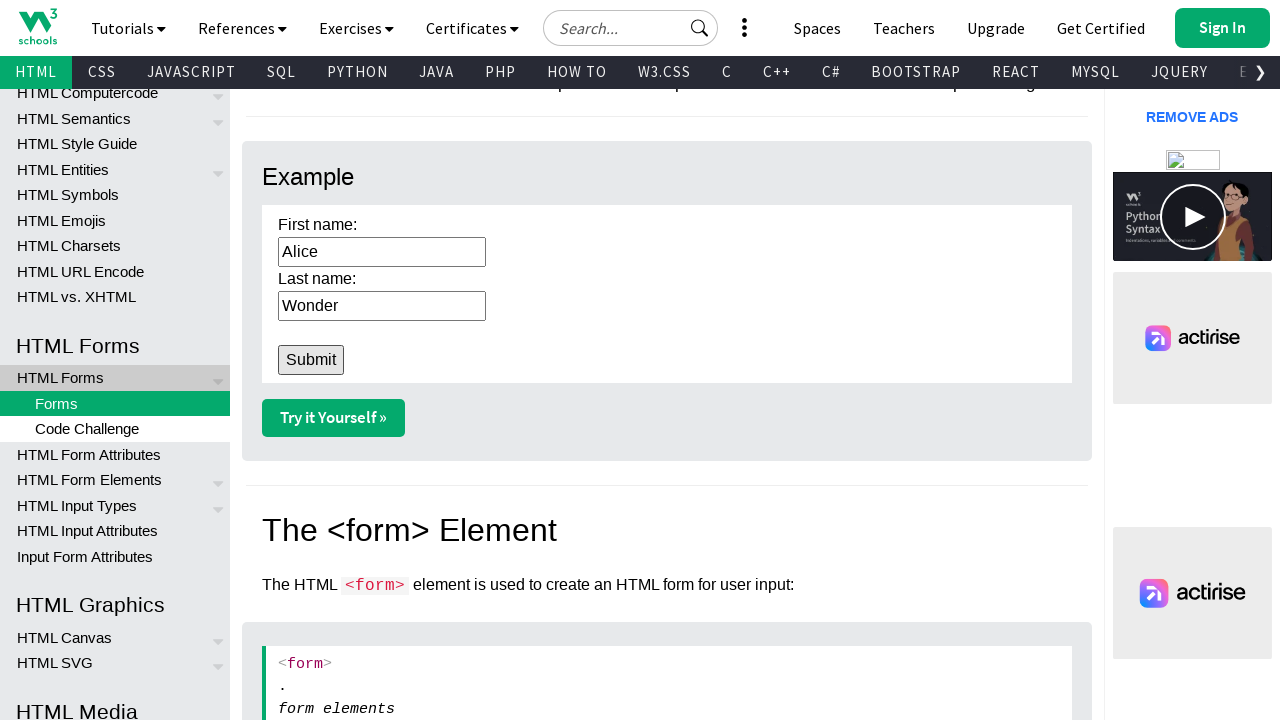

Form submission completed and page loaded
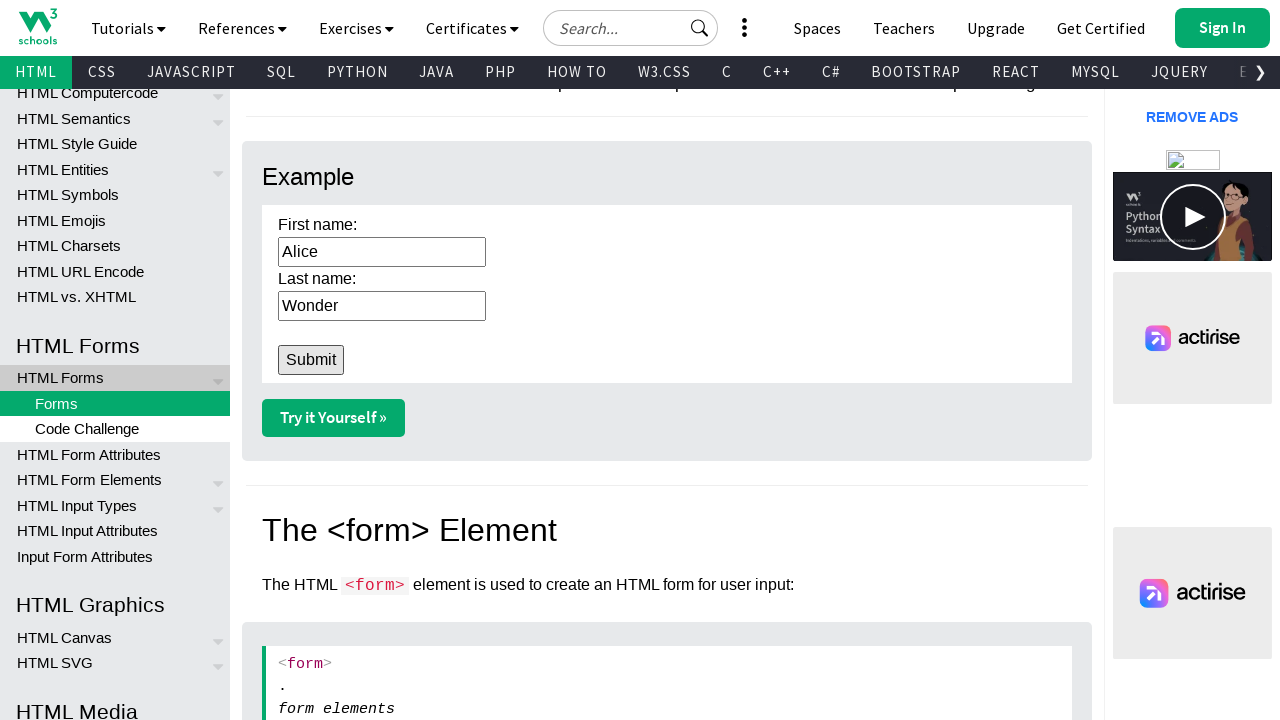

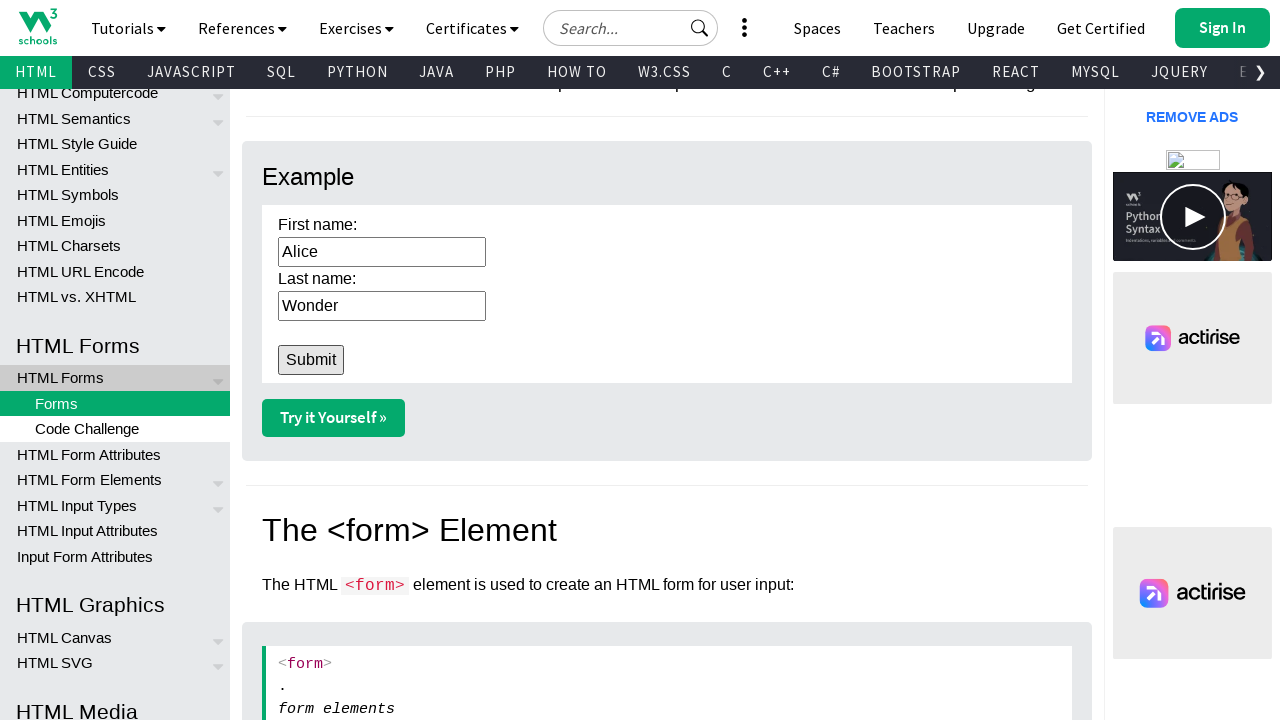